Tests single color name auto-complete functionality by typing partial text and selecting from suggestions

Starting URL: https://demoqa.com/auto-complete

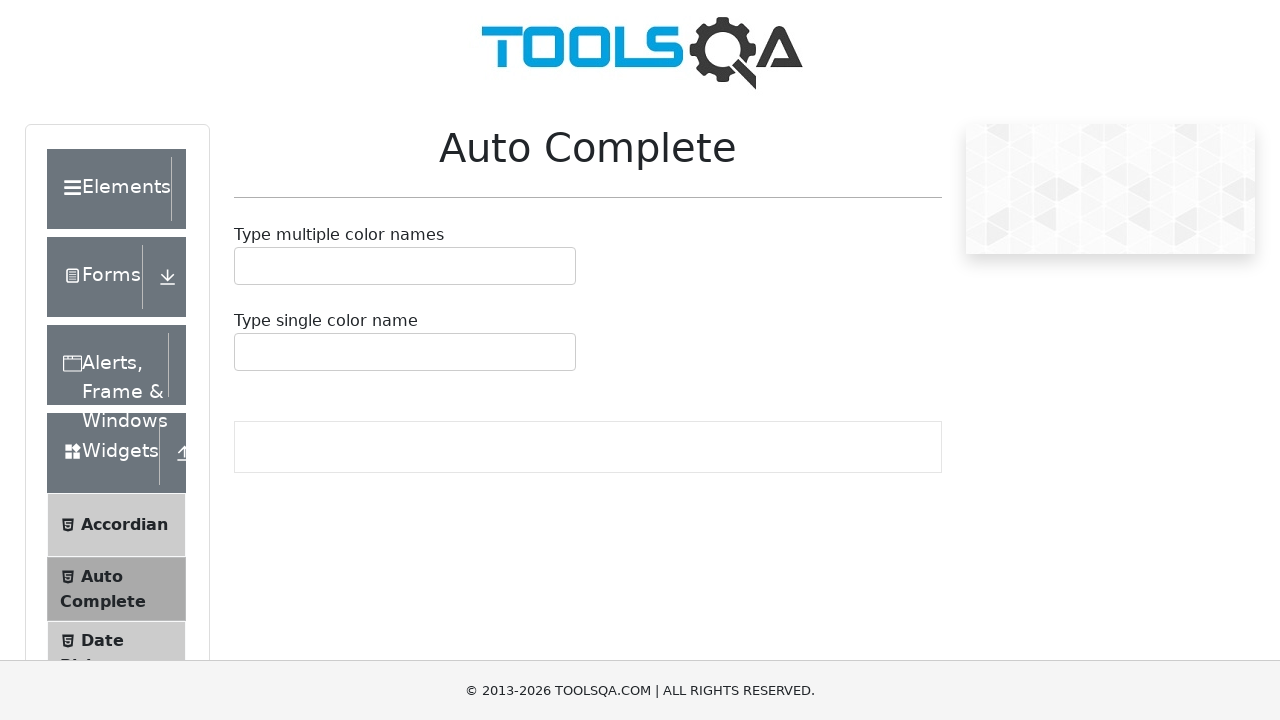

Clicked single color name input field at (247, 352) on #autoCompleteSingleInput
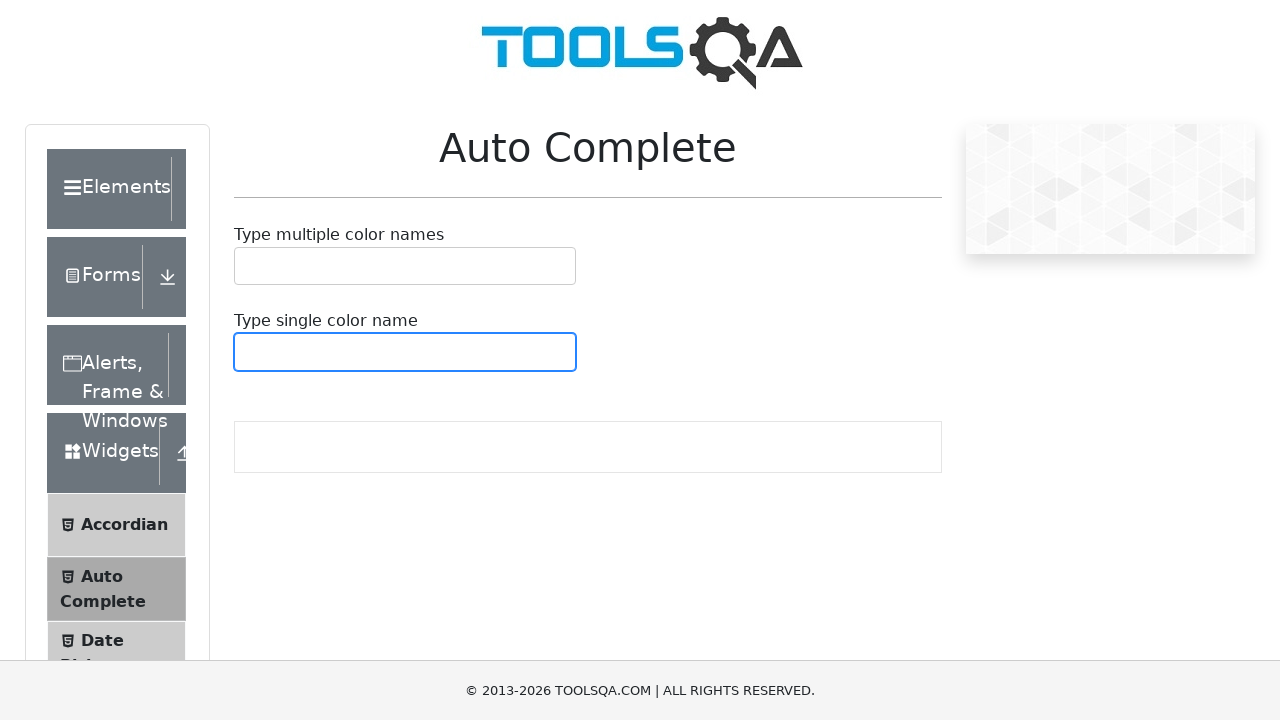

Typed 'gr' into the autocomplete input field on #autoCompleteSingleInput
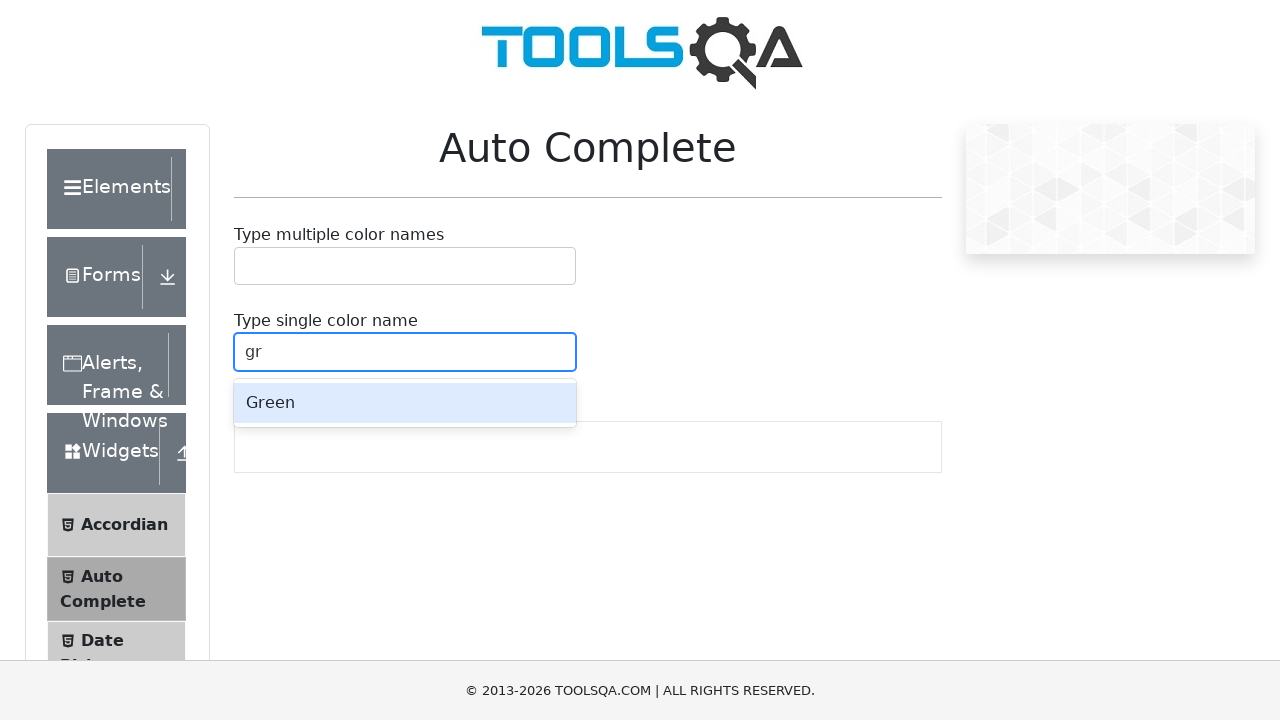

Dropdown suggestions appeared with autocomplete options
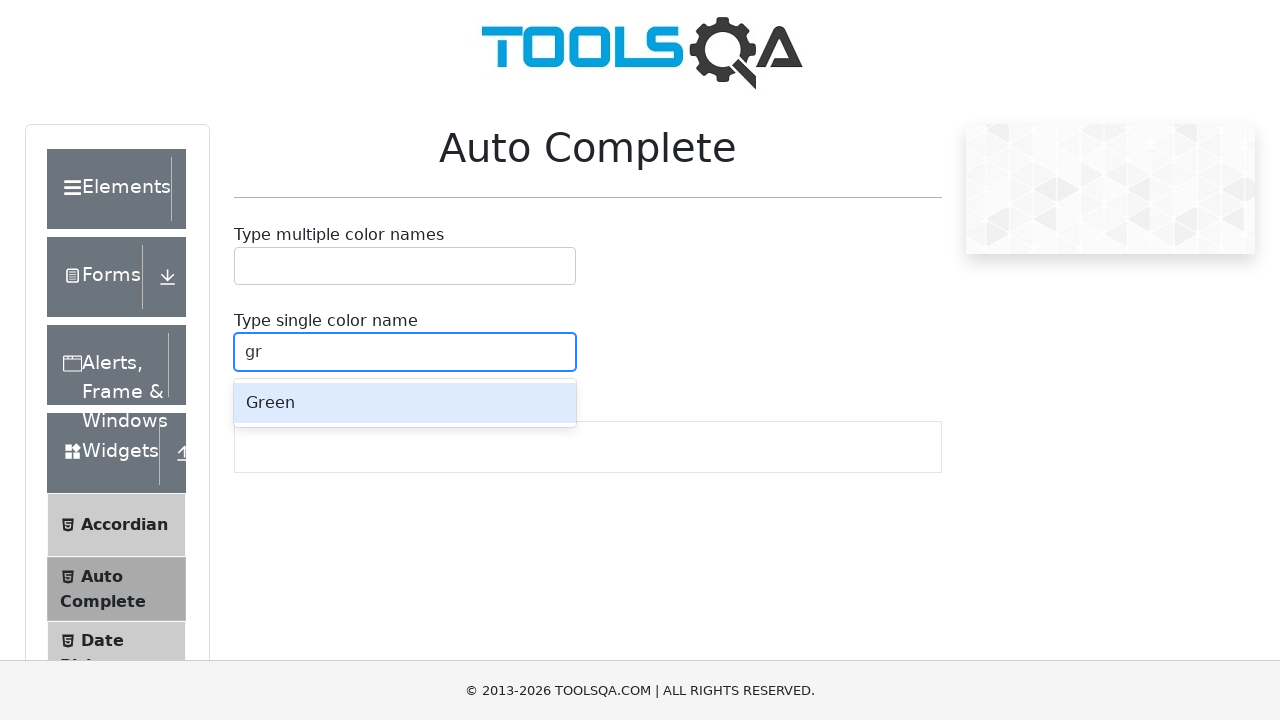

Selected the first color suggestion from dropdown at (405, 403) on .auto-complete__option:first-child
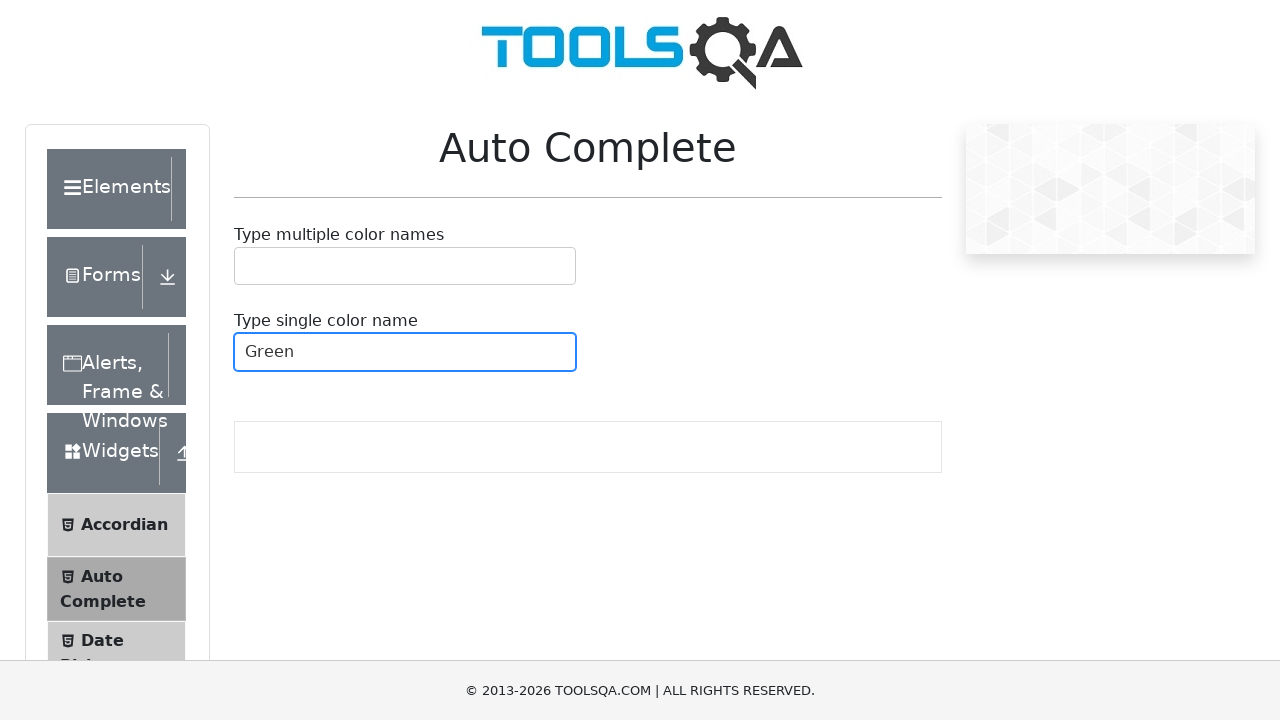

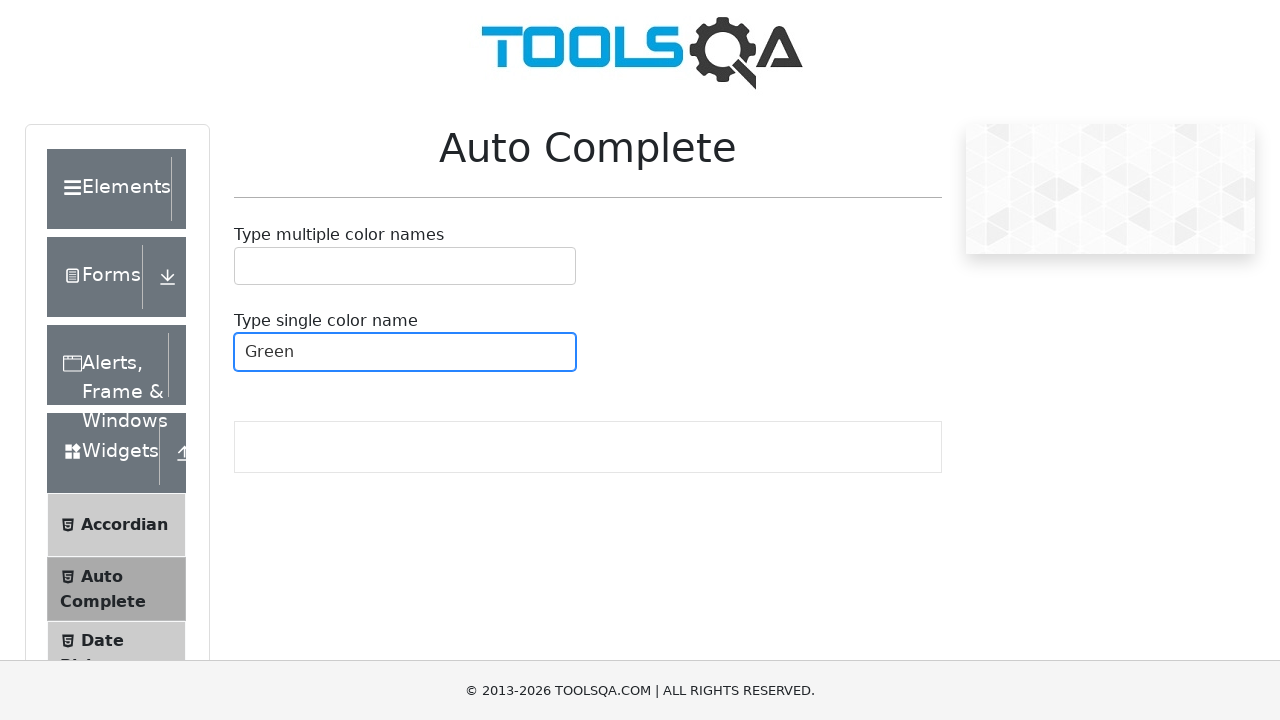